Tests a math calculation form by reading two numbers, calculating their sum, and selecting the result from a dropdown menu

Starting URL: https://suninjuly.github.io/selects1.html

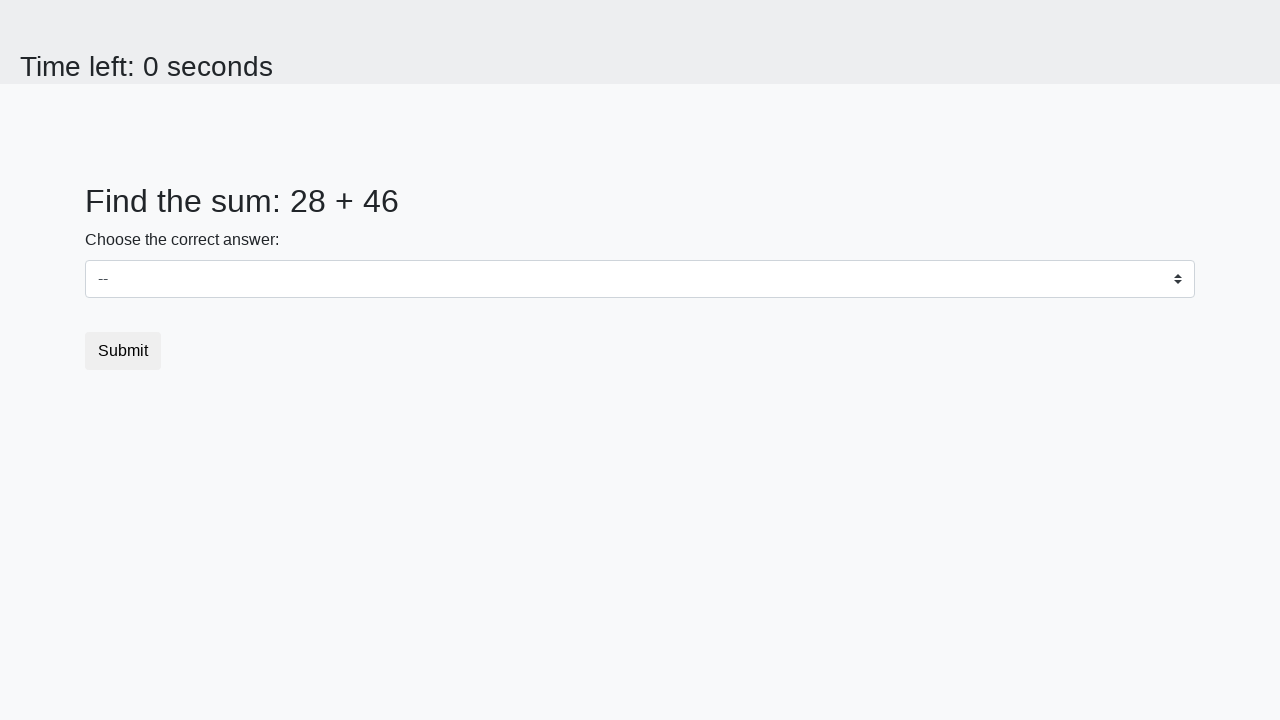

Read first number from #num1 element
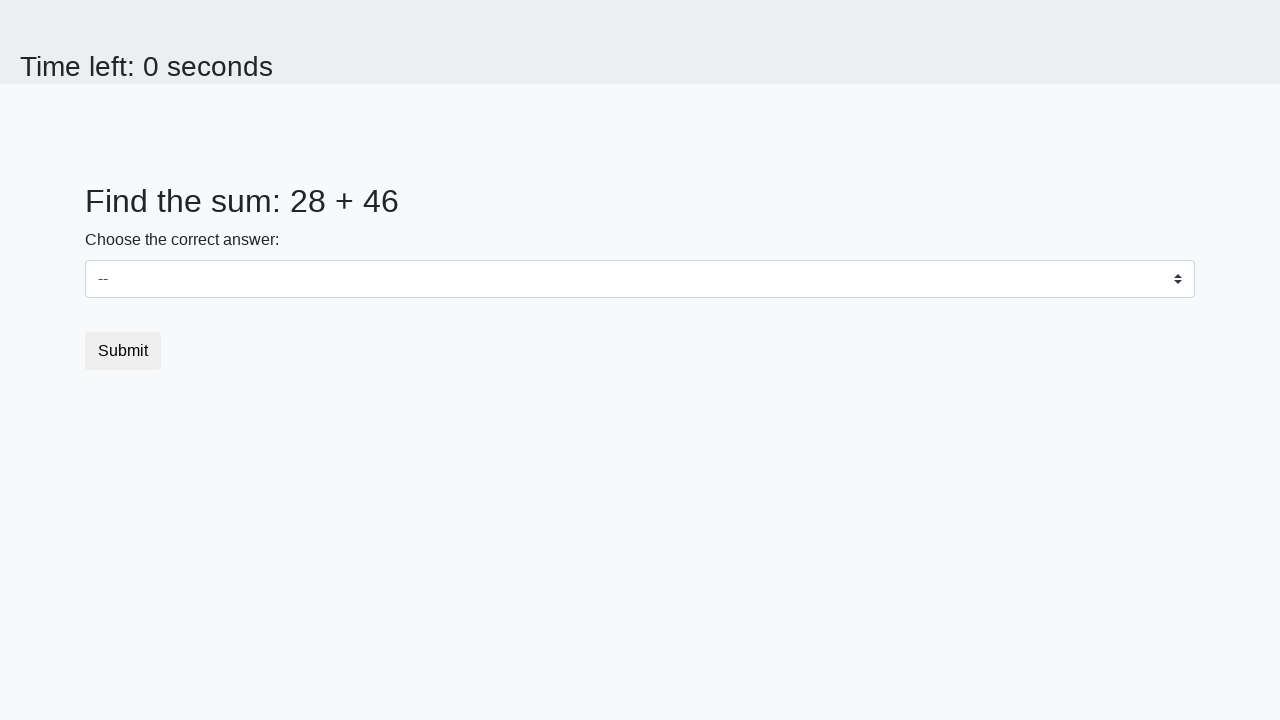

Read second number from #num2 element
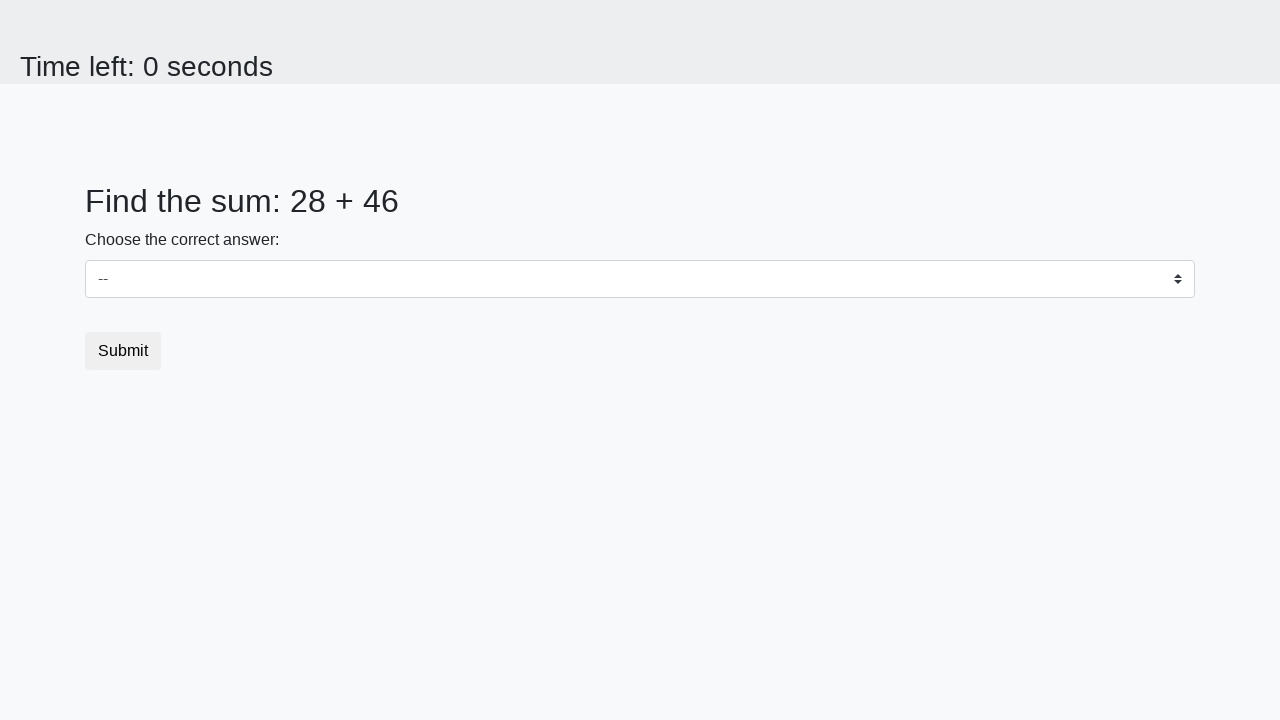

Calculated sum: 28 + 46 = 74
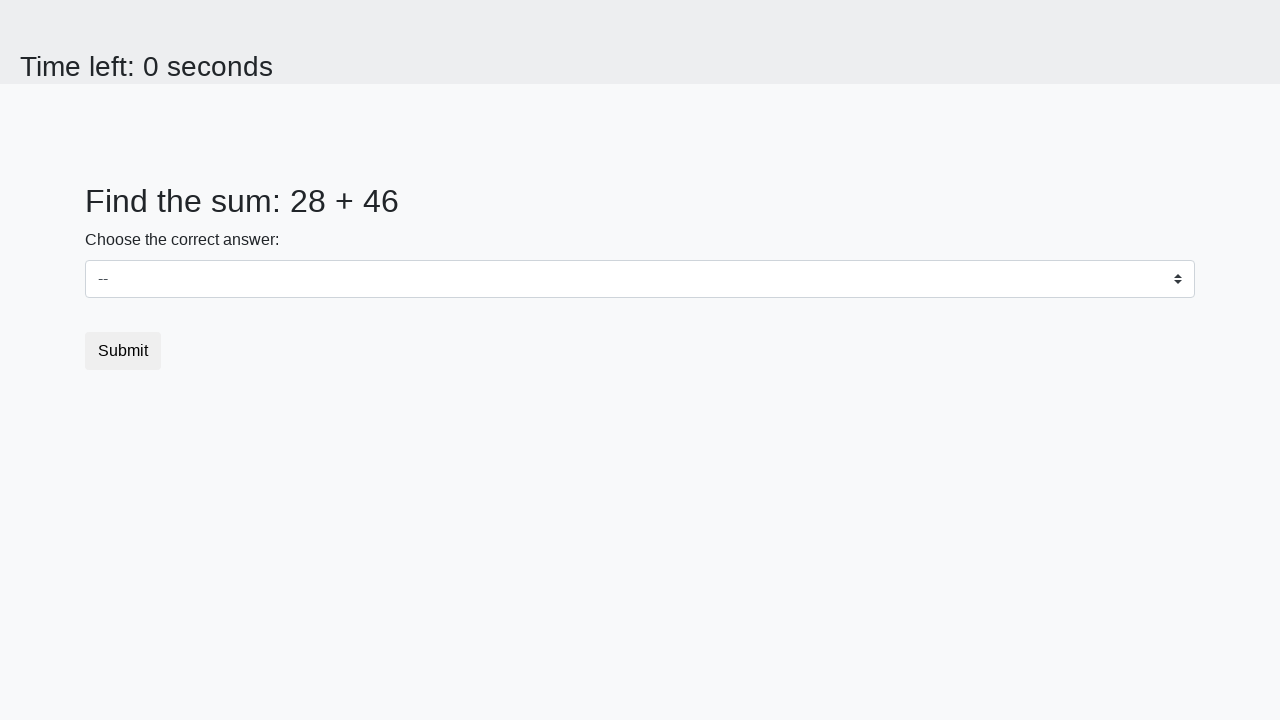

Selected '74' from dropdown menu on .custom-select
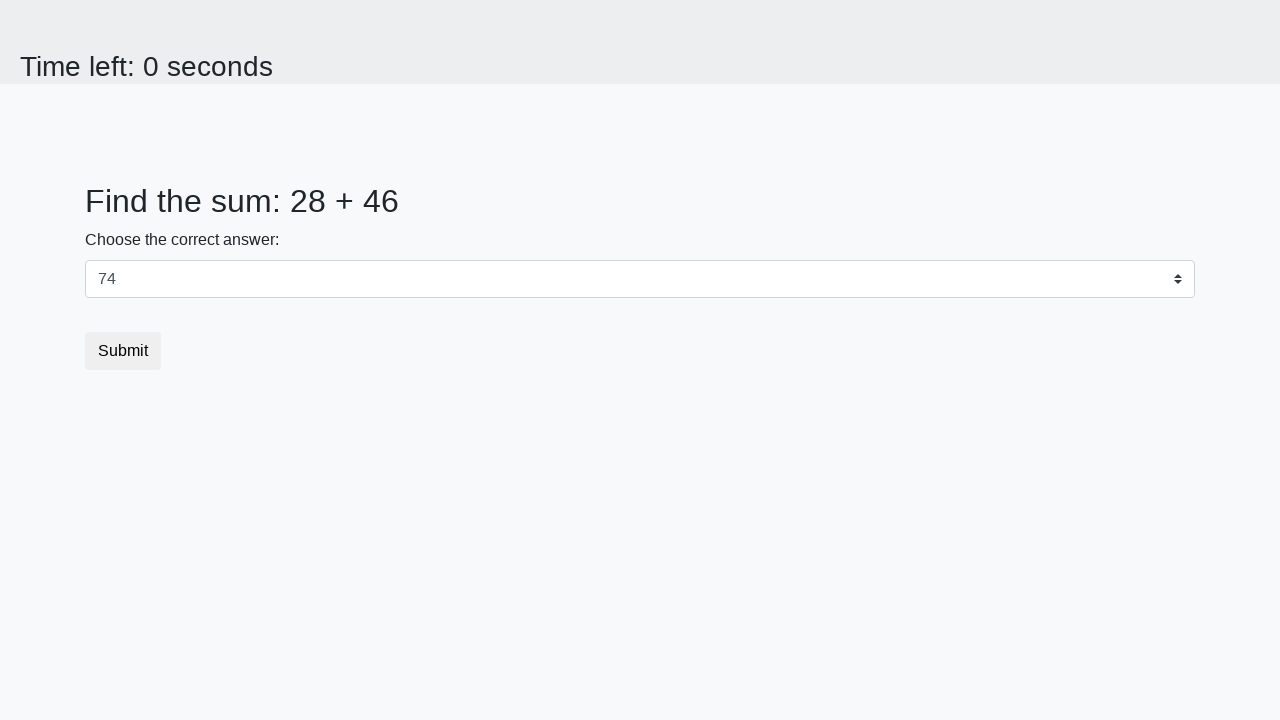

Clicked submit button at (123, 351) on .btn
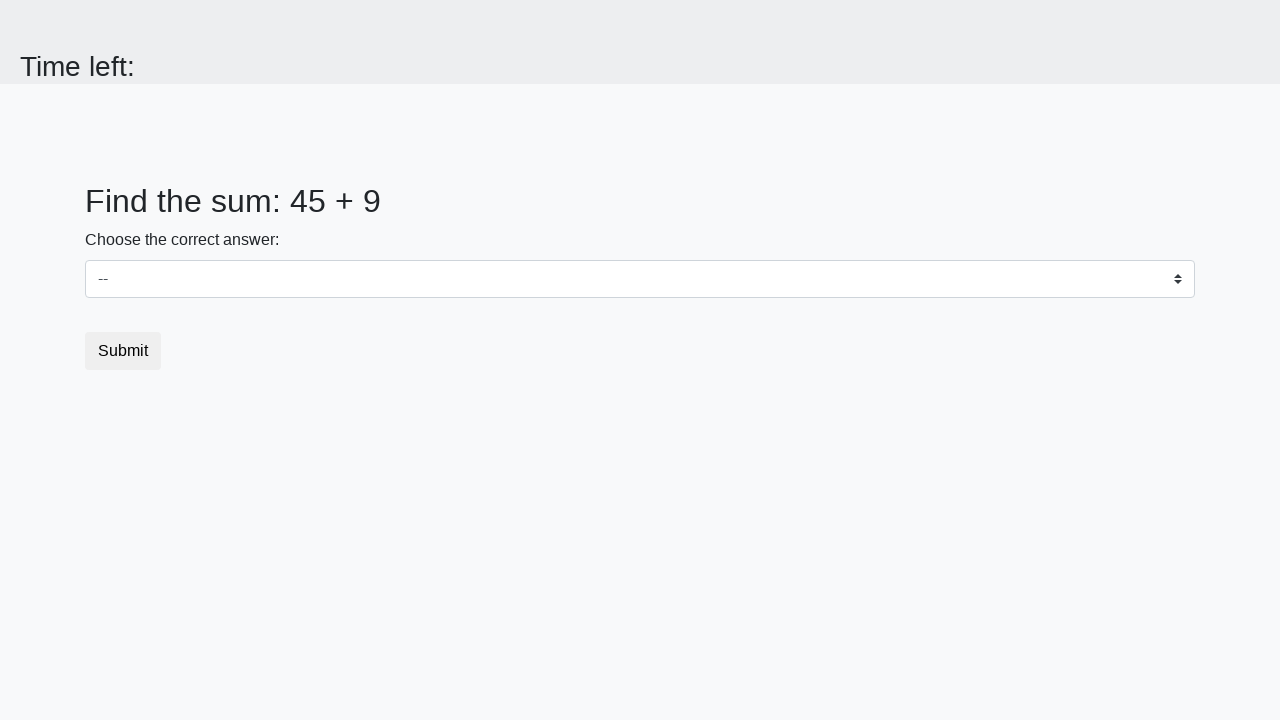

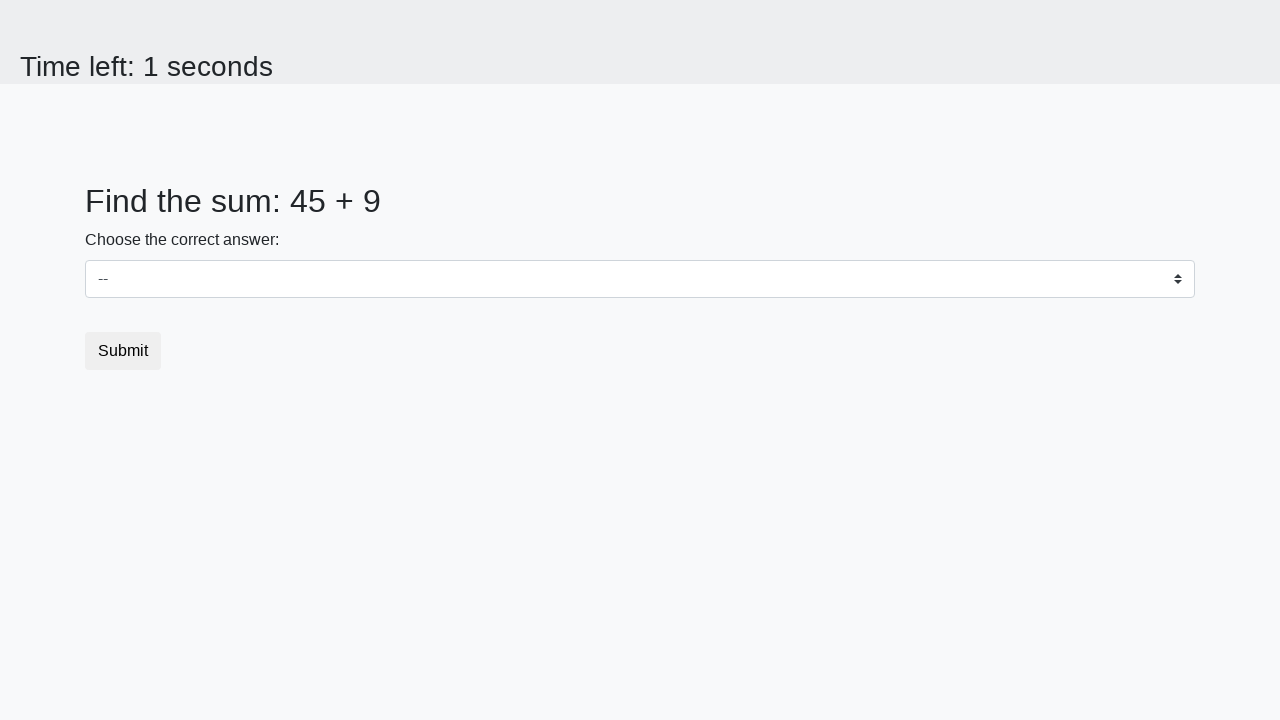